Tests mouse click interaction by navigating to the Selenium mouse interaction test page and clicking on the "click for result page" element.

Starting URL: https://www.selenium.dev/selenium/web/mouse_interaction.html

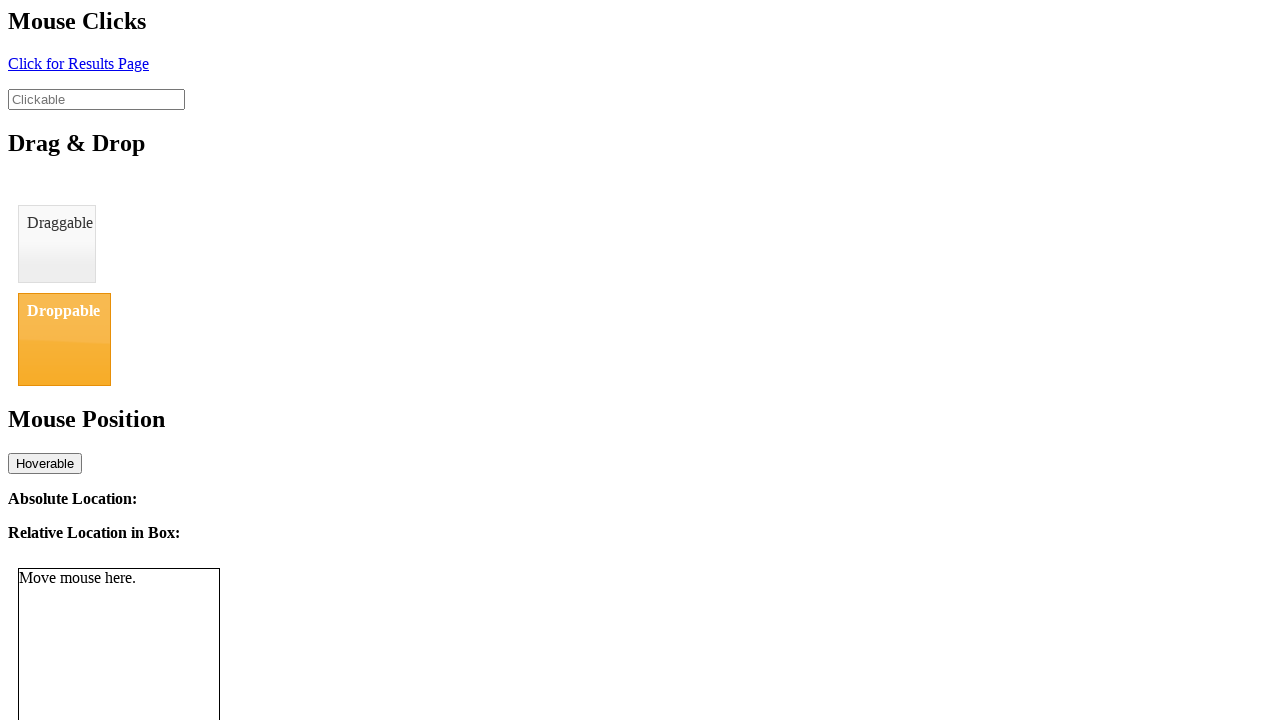

Navigated to Selenium mouse interaction test page
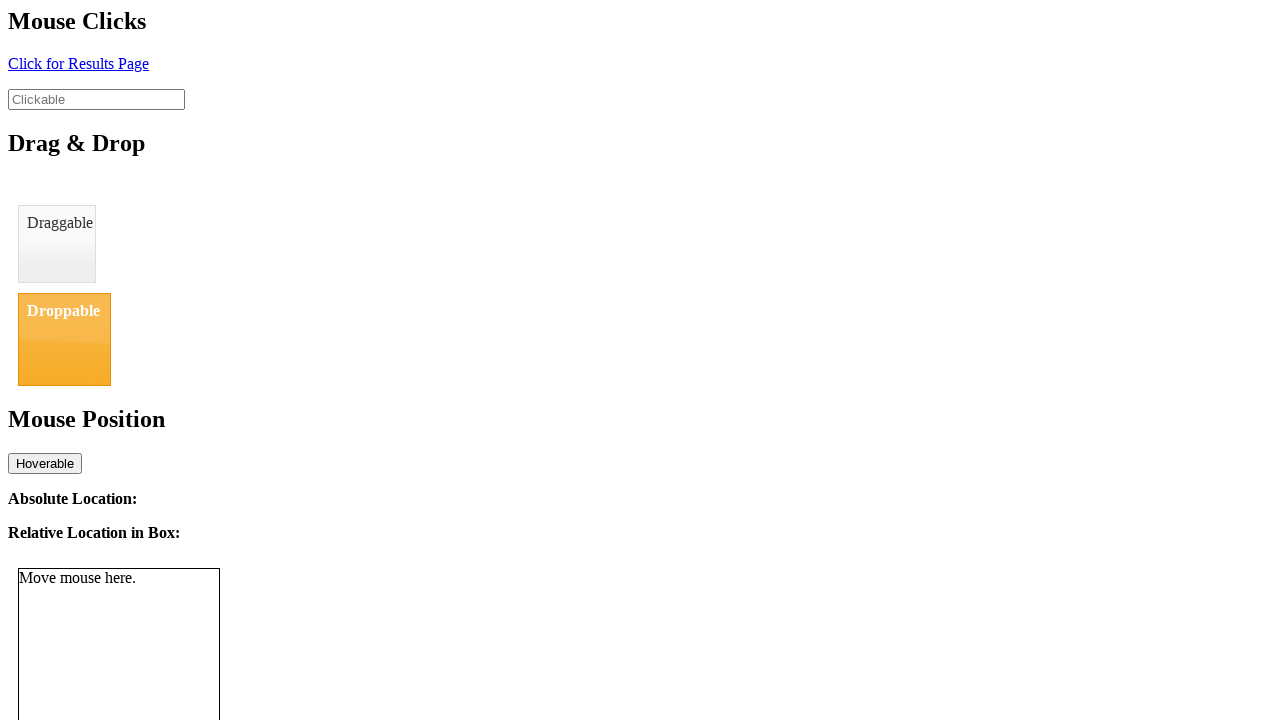

Clicked on 'click for result page' element at (78, 63) on #click
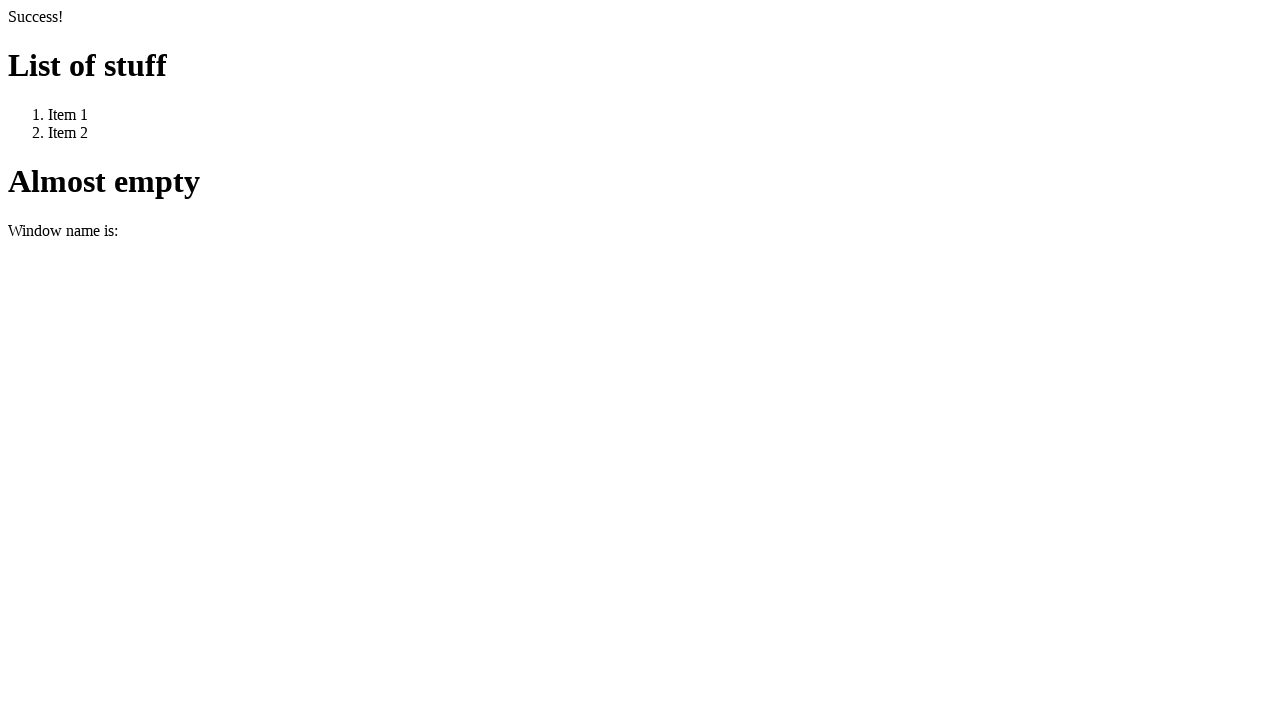

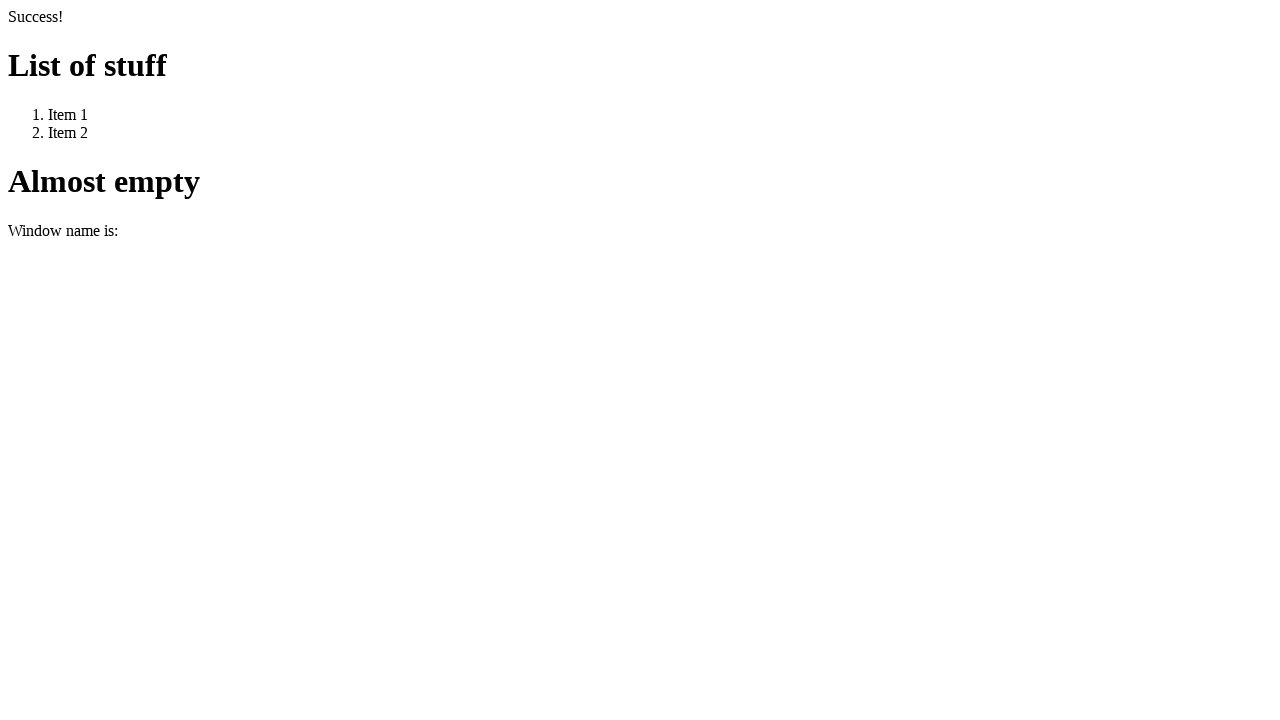